Tests the date picker component by clicking on the date input field and verifying the calendar displays

Starting URL: https://www.selenium.dev/selenium/web/web-form.html

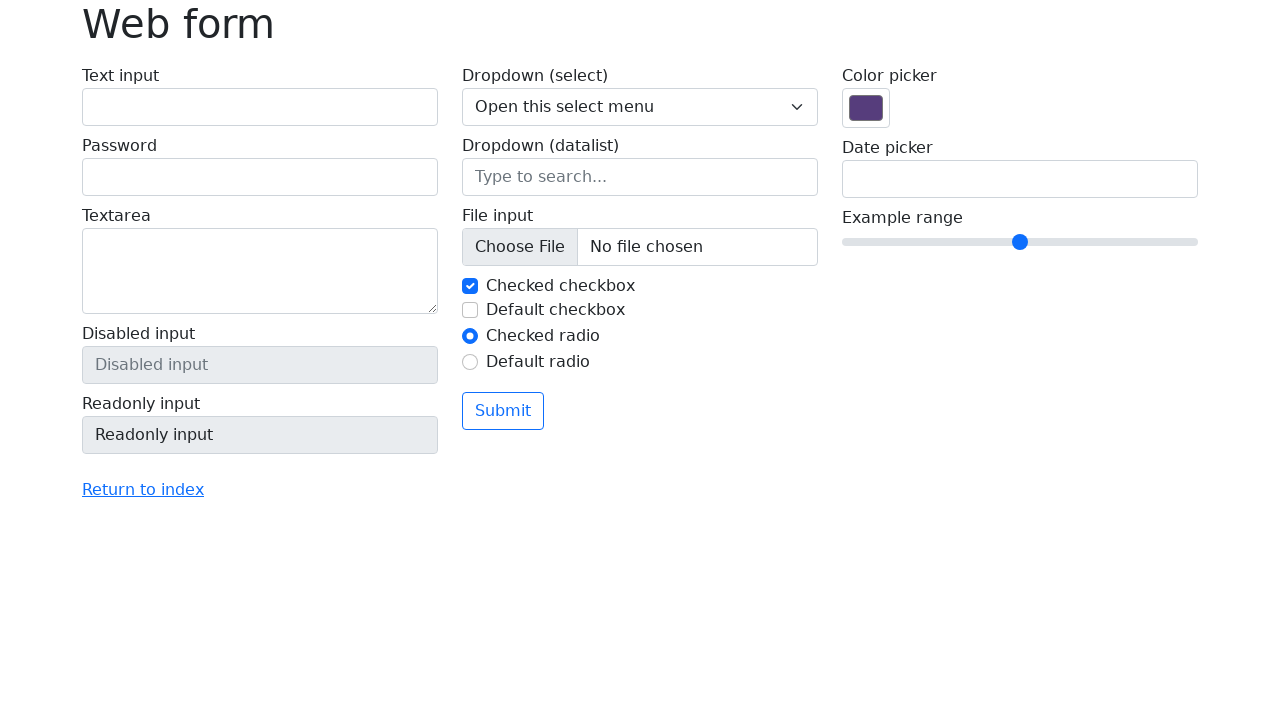

Clicked on the date picker input field at (1020, 179) on input[name='my-date']
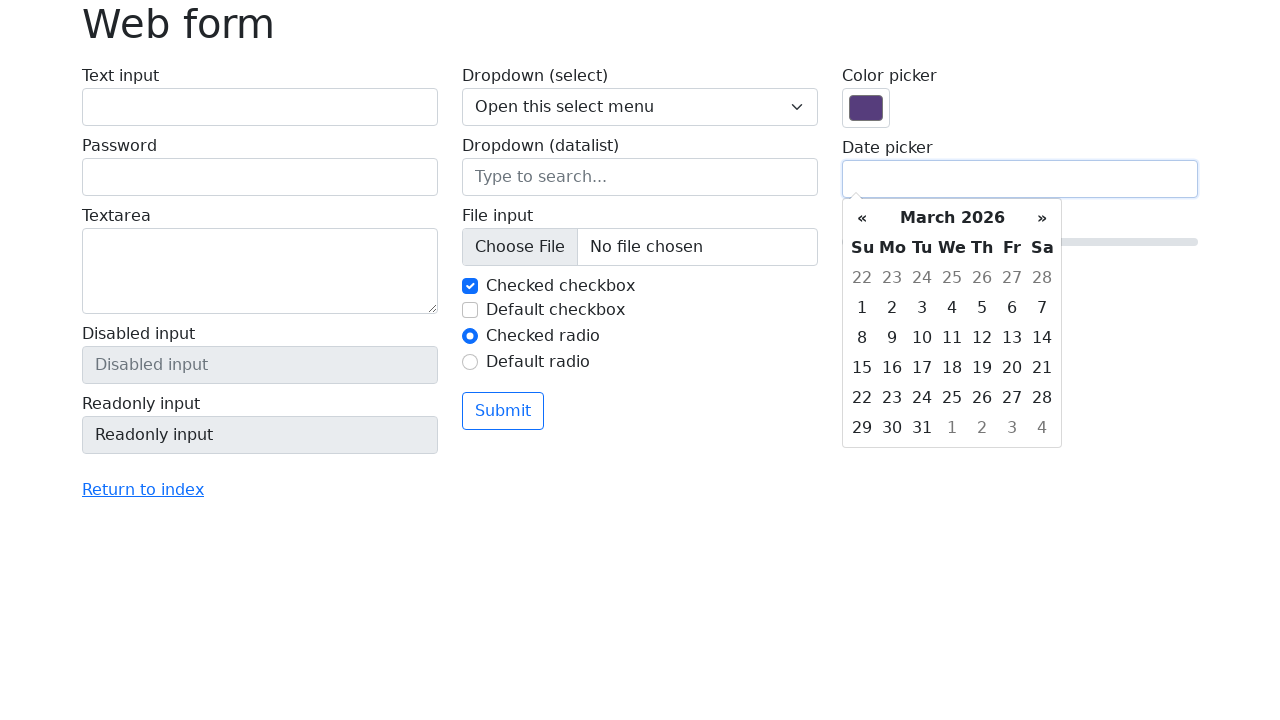

Date picker calendar appeared with weekday header visible
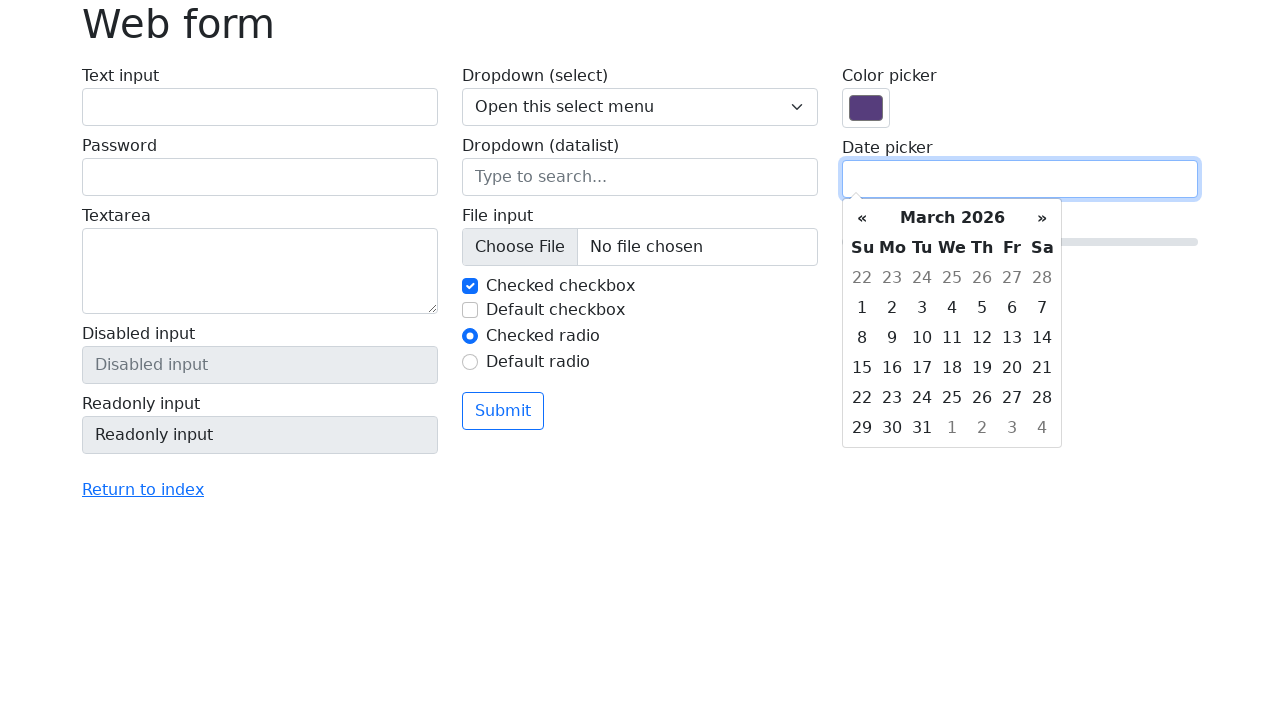

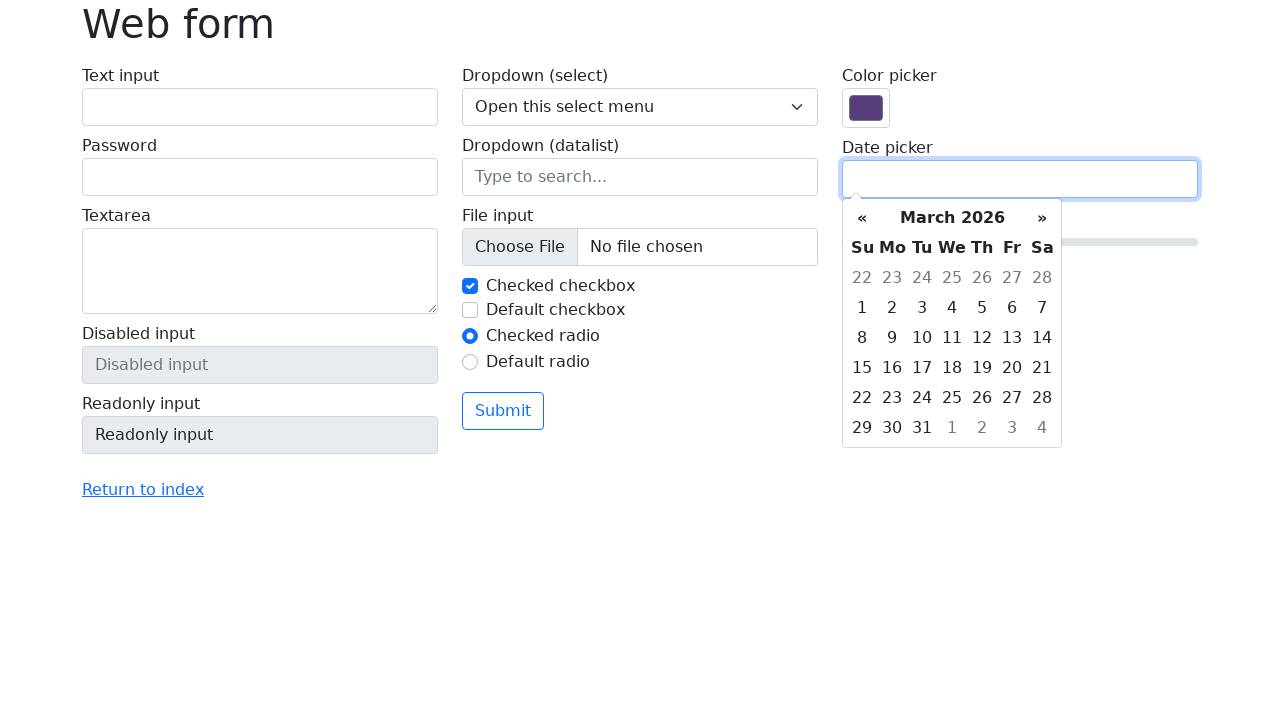